Tests iframe handling by switching to an iframe, verifying text content is visible, switching back to the parent frame, and clicking on an external link.

Starting URL: https://the-internet.herokuapp.com/iframe

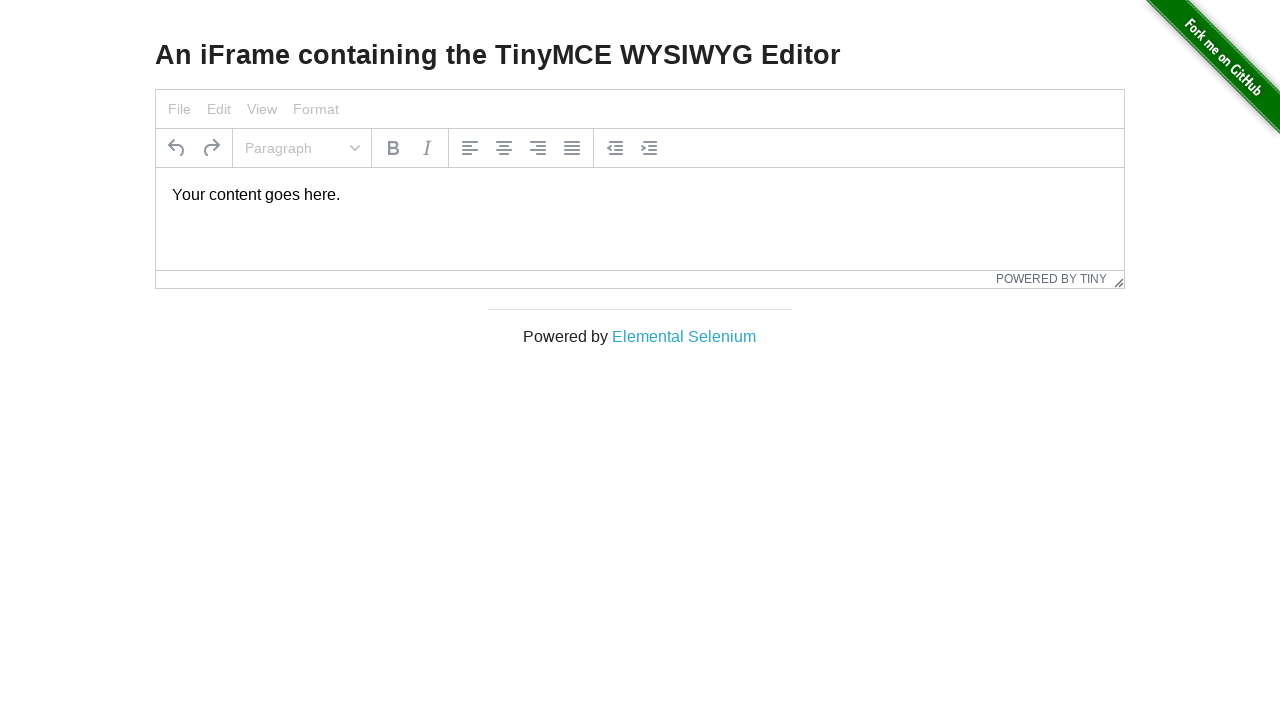

Located iframe with selector #mce_0_ifr
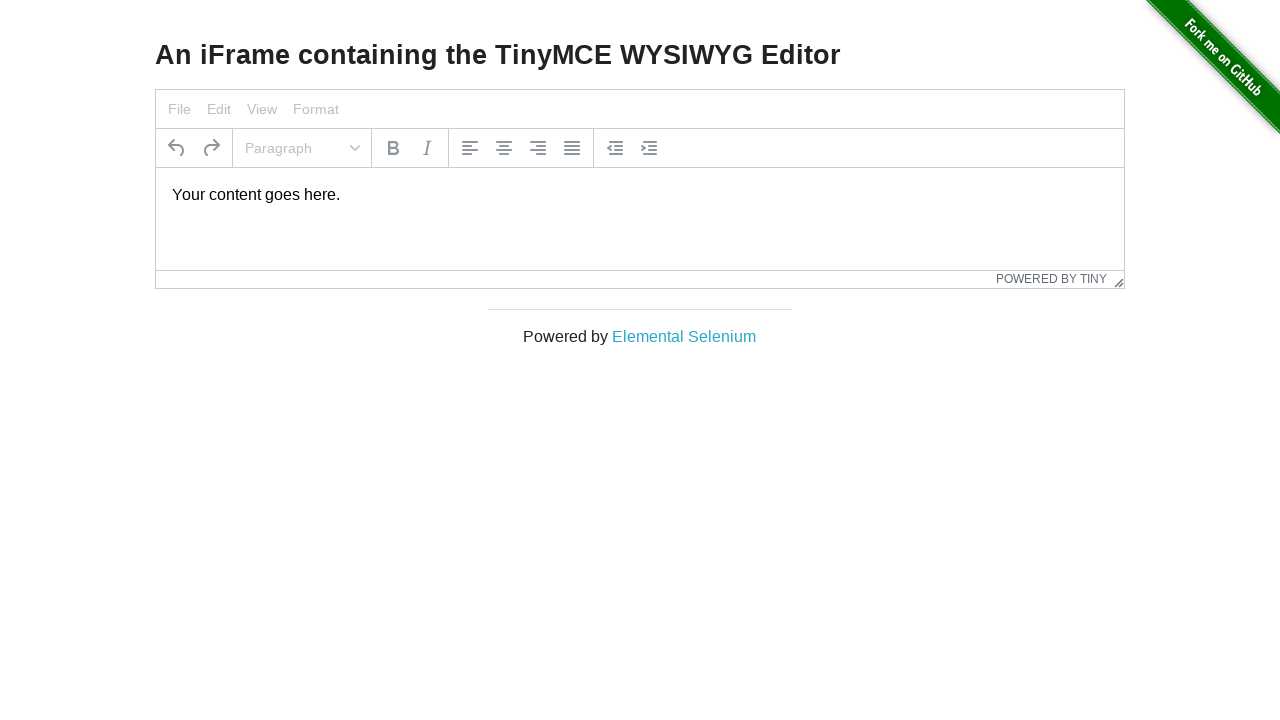

Located paragraph element within iframe
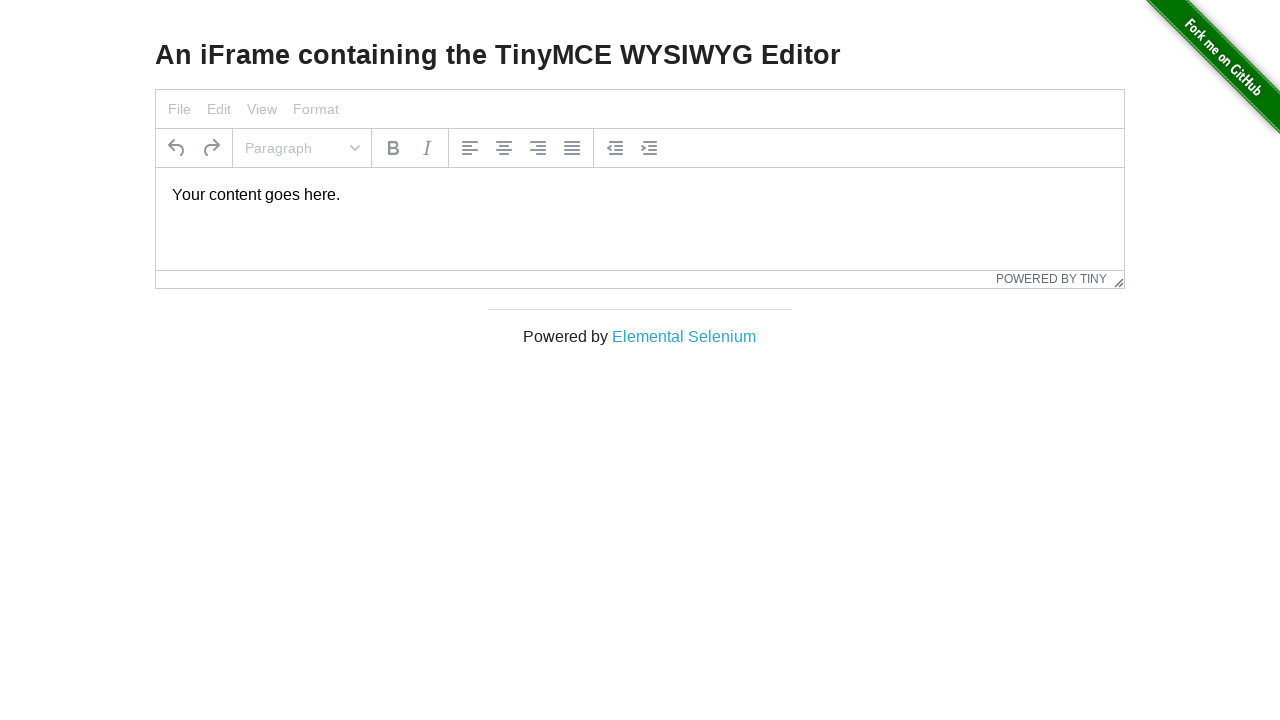

Verified paragraph text element is visible within iframe
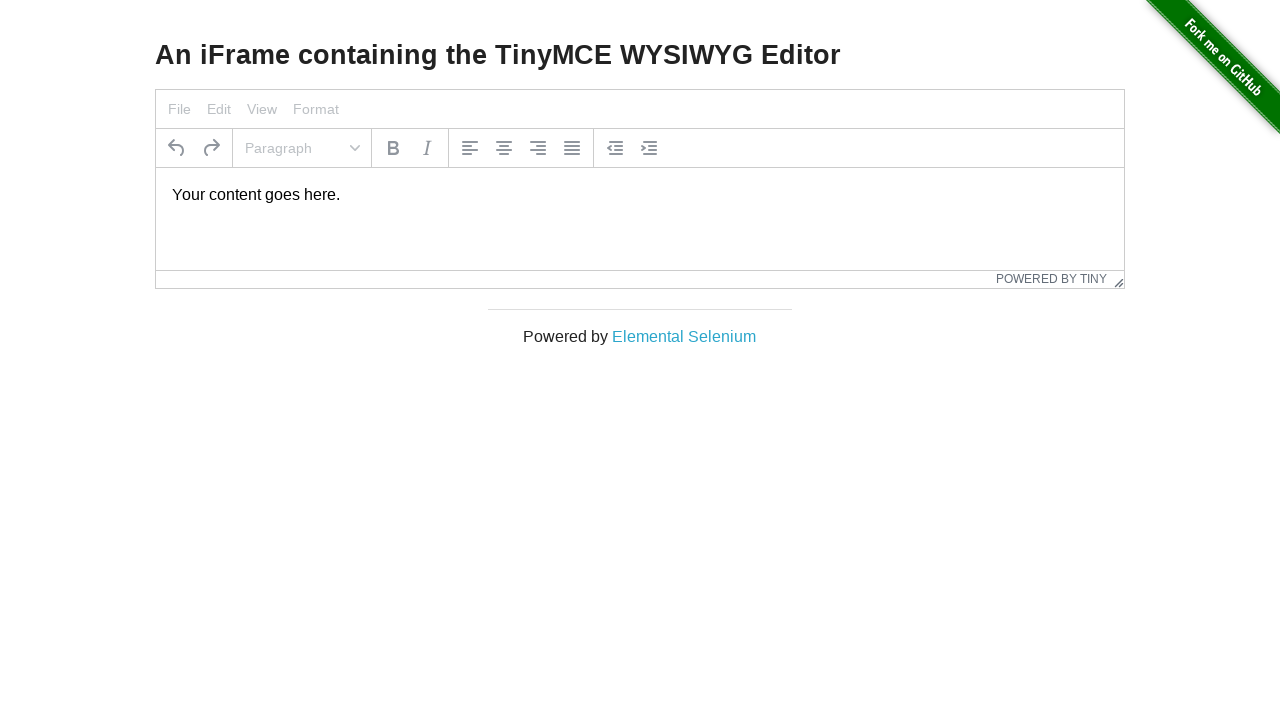

Clicked on 'Elemental Selenium' external link in main page at (684, 336) on text=Elemental Selenium
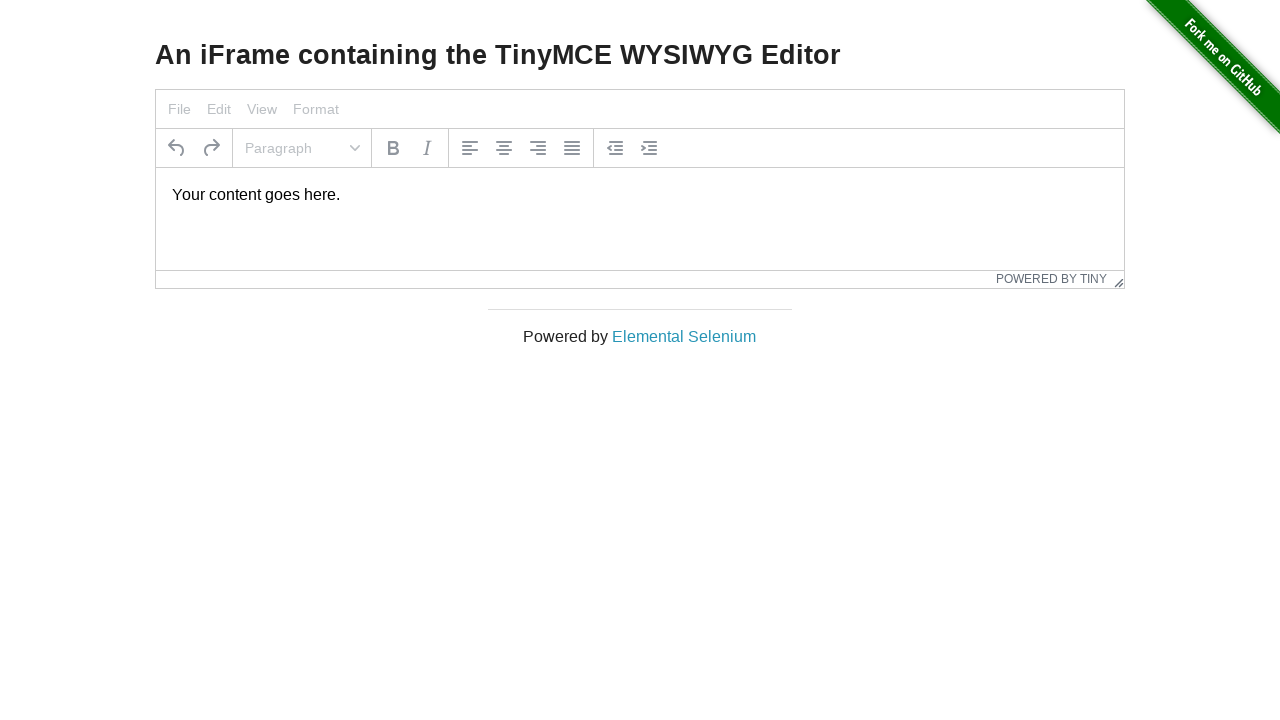

Waited 1000ms for navigation to complete
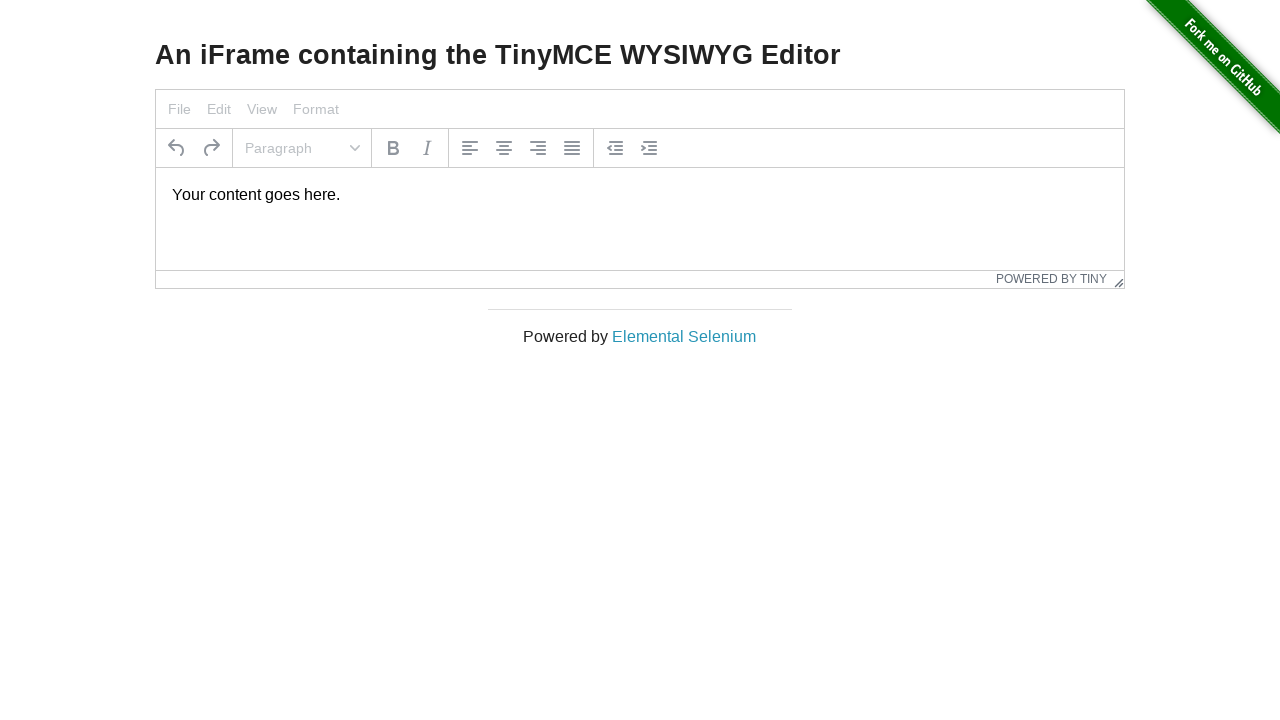

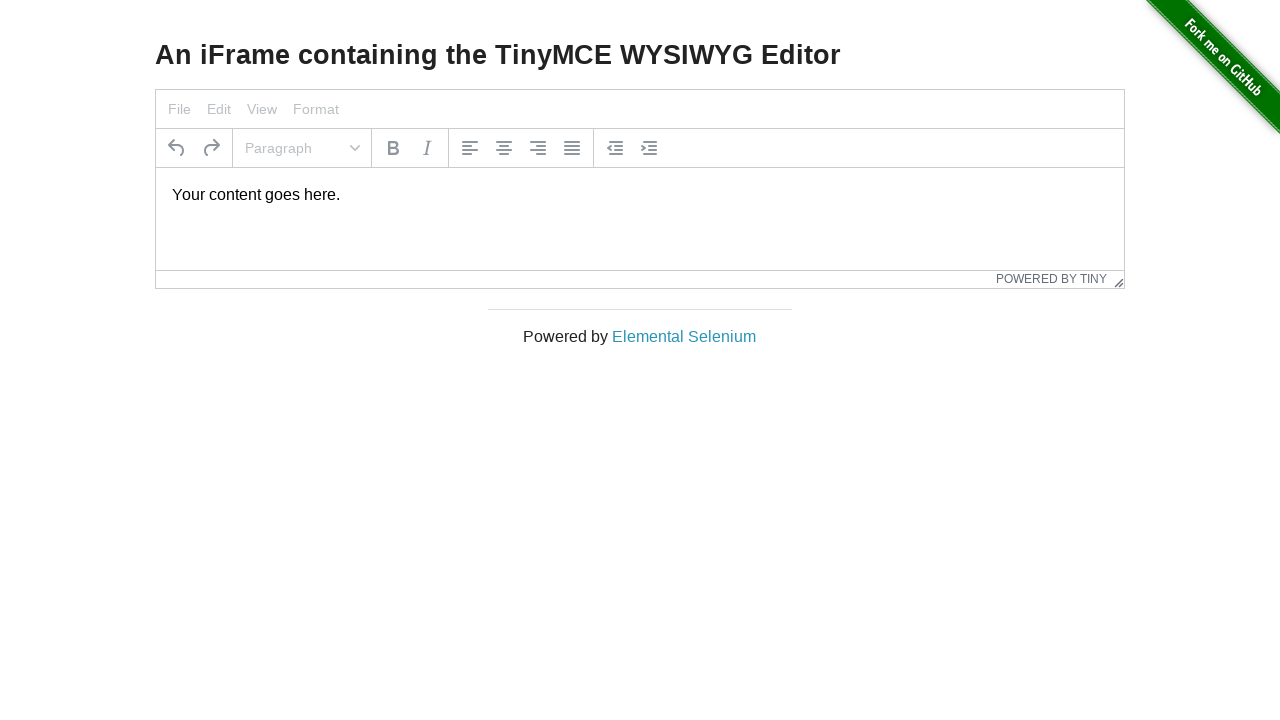